Tests dropdown by checking the first selected option, then selecting a different option and verifying the dropdown has exactly 3 options

Starting URL: https://testcenter.techproeducation.com/index.php?page=dropdown

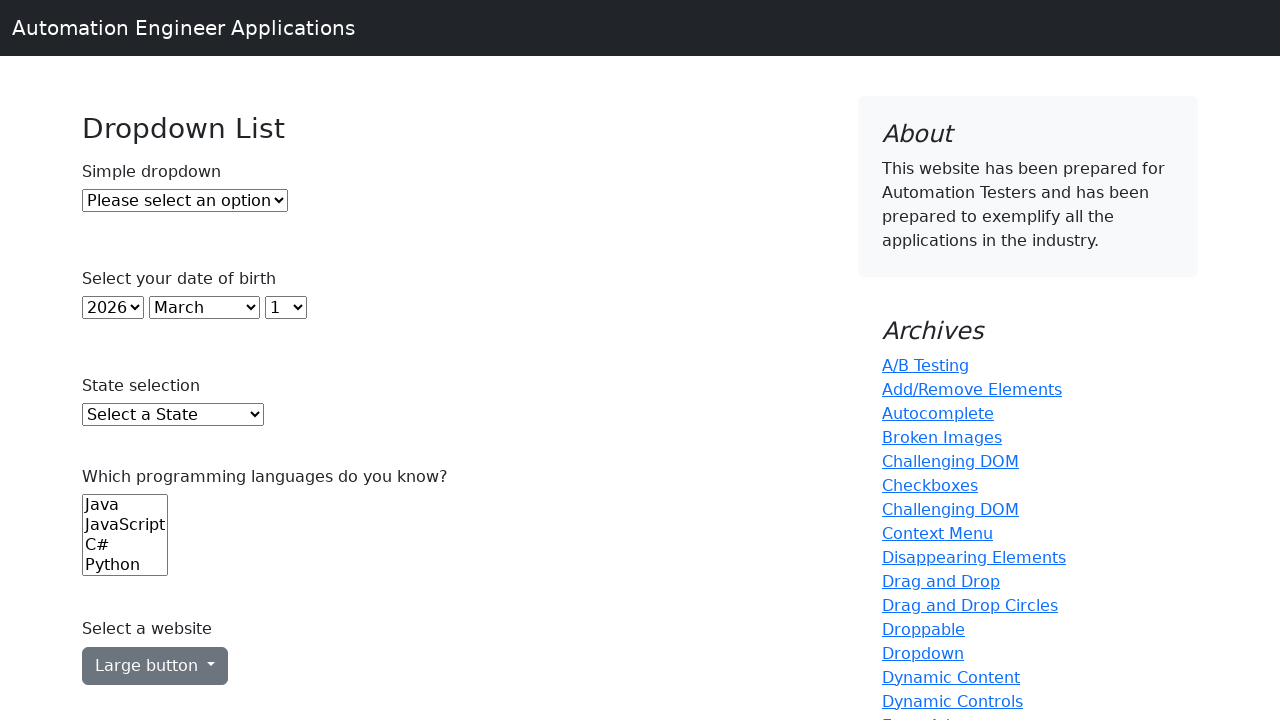

Waited for dropdown element to be present
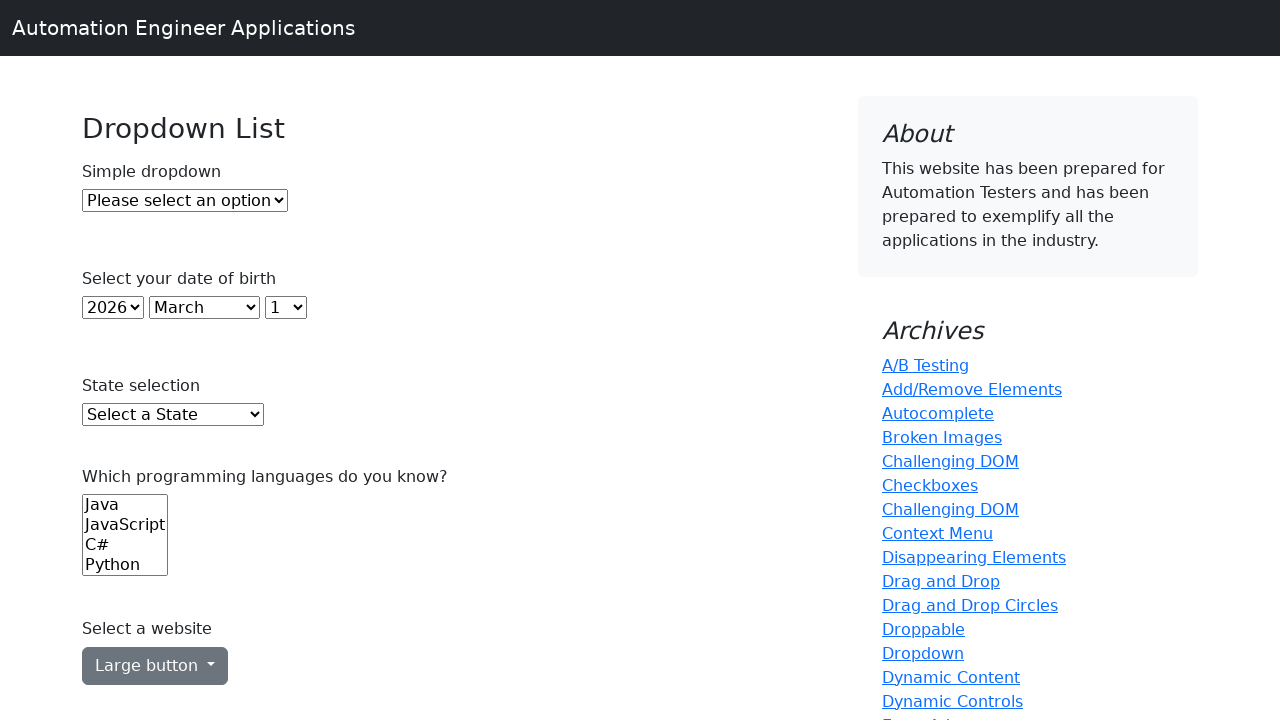

Retrieved currently selected dropdown option value: 
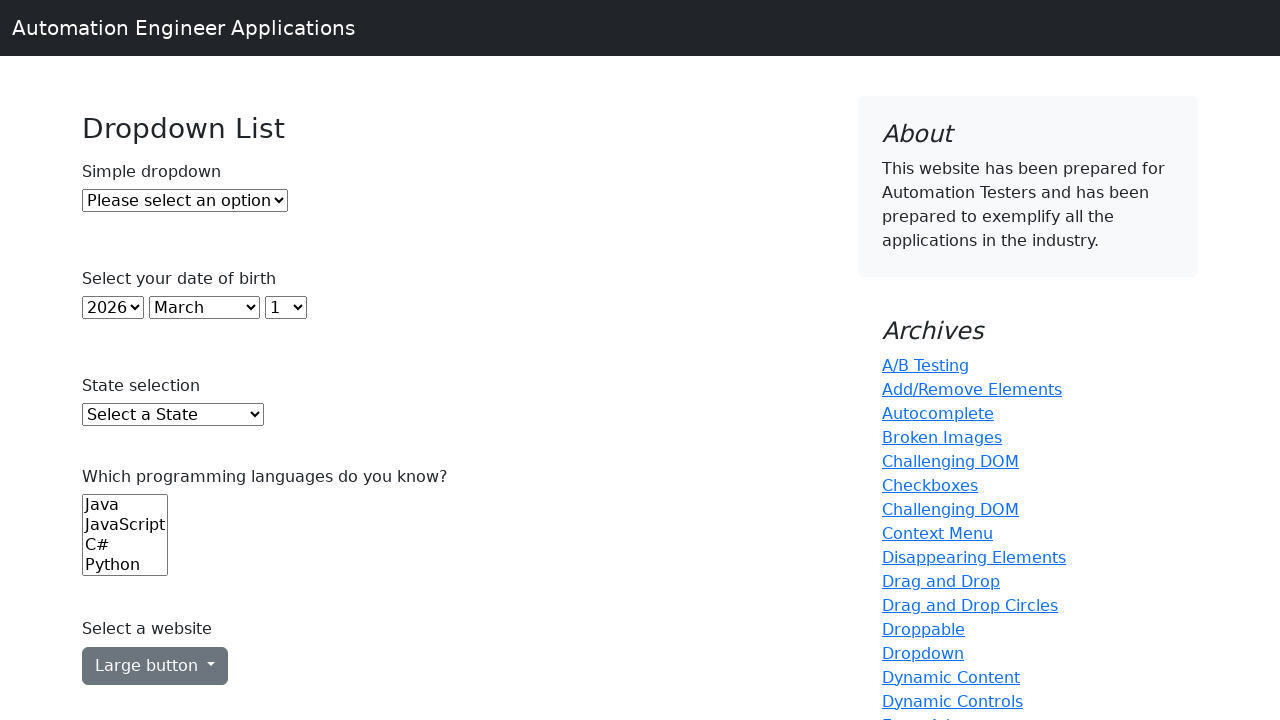

Selected third option (index 2) from dropdown on #dropdown
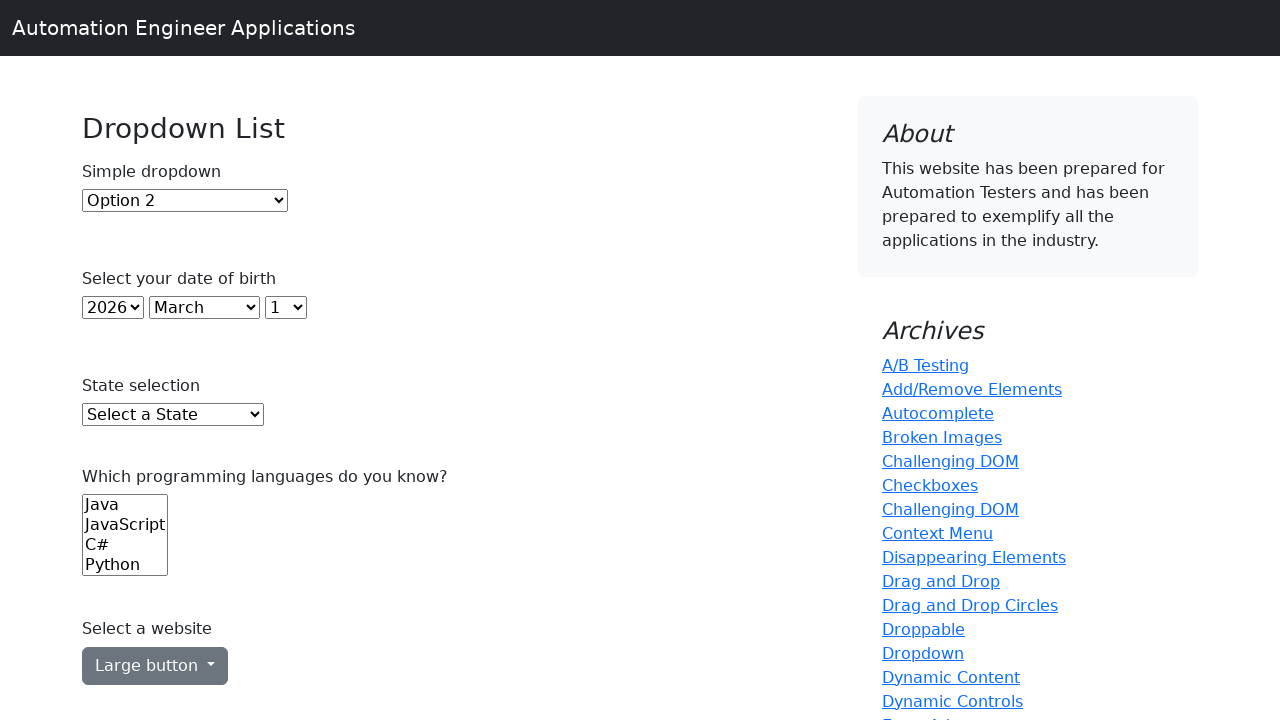

Counted dropdown options: 3 total options found
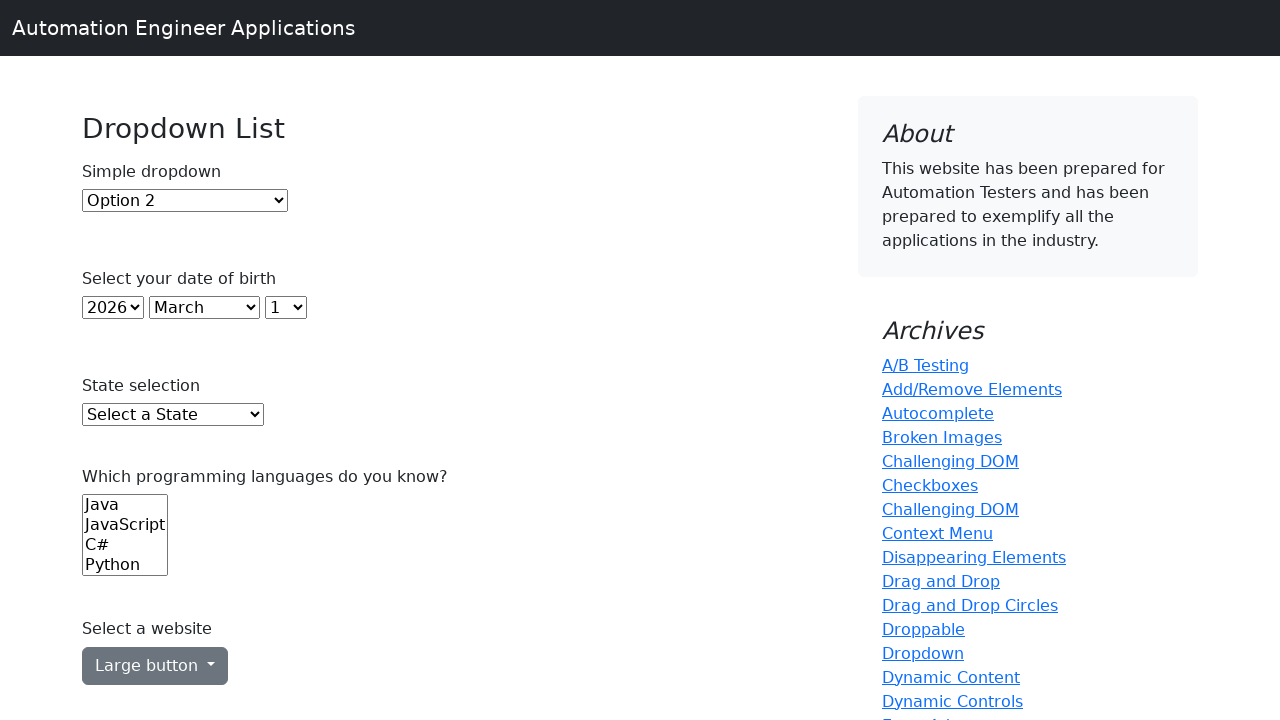

Verified dropdown has exactly 3 options
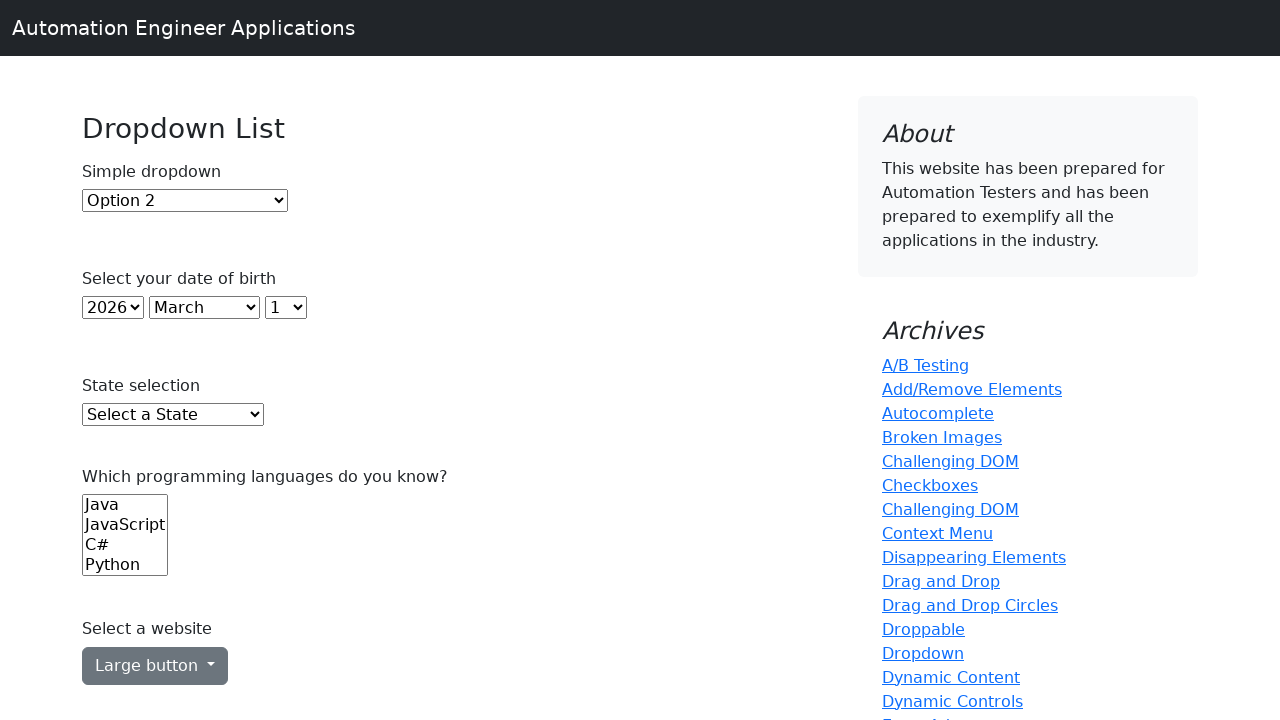

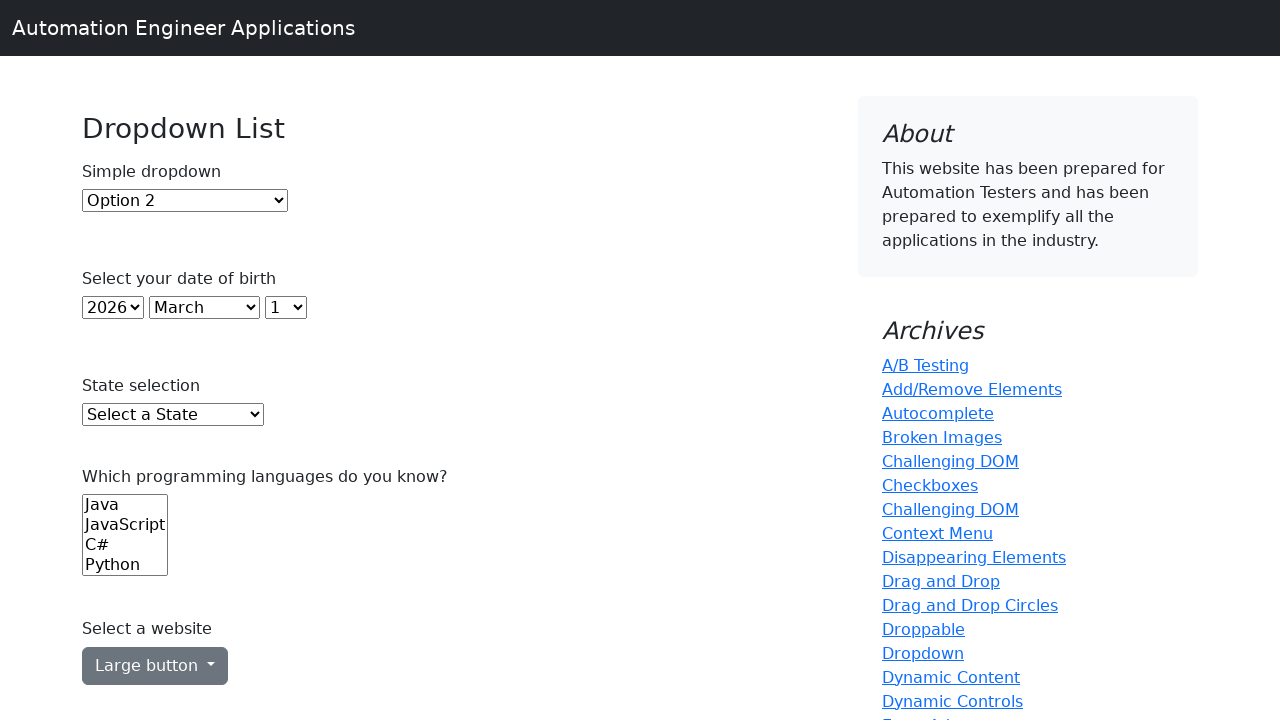